Navigates to OSS-Fuzz build logs page, waits for build status to load, and clicks on the first build history button to view build details.

Starting URL: https://oss-fuzz-build-logs.storage.googleapis.com/index.html#tint

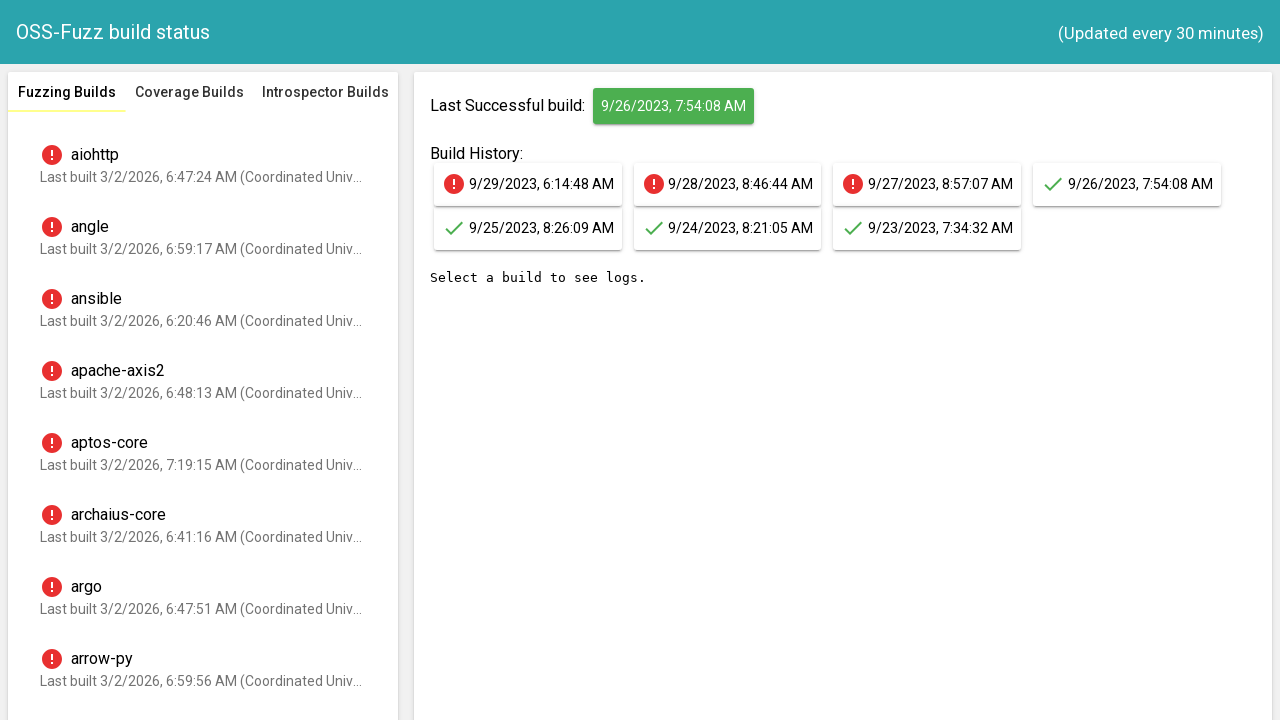

Waited for build-status element to appear
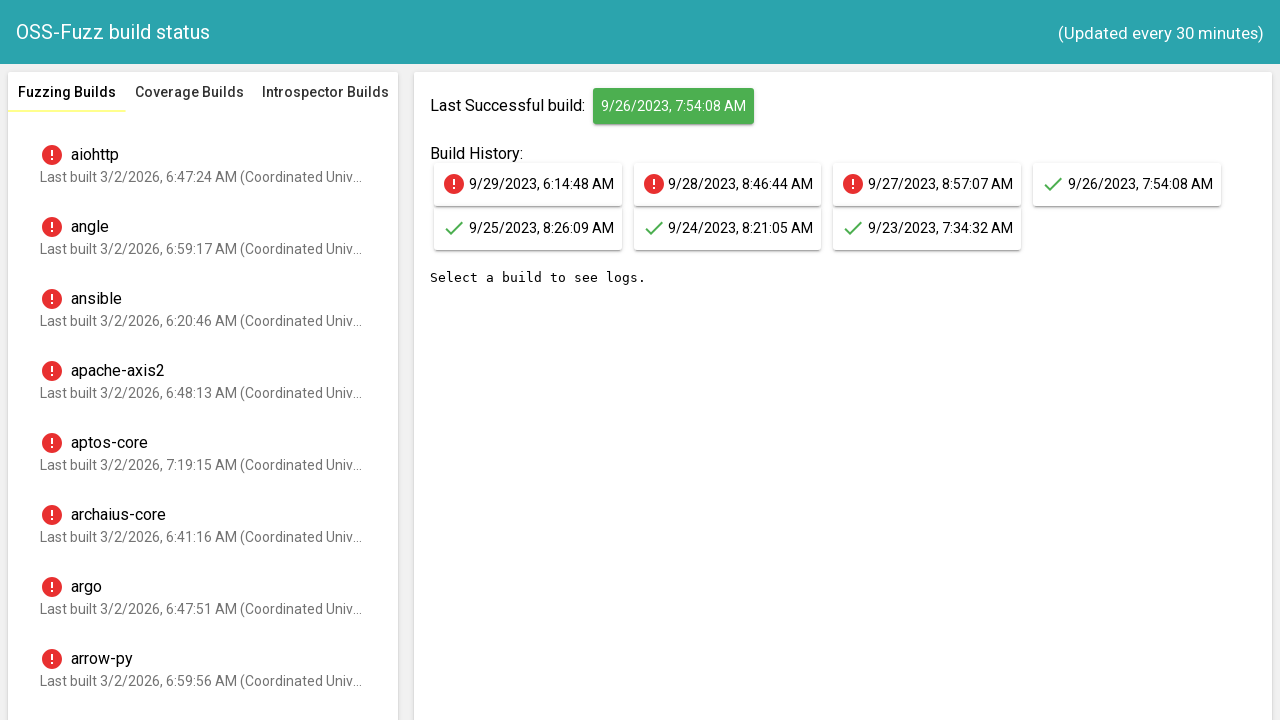

Allowed time for async content to load
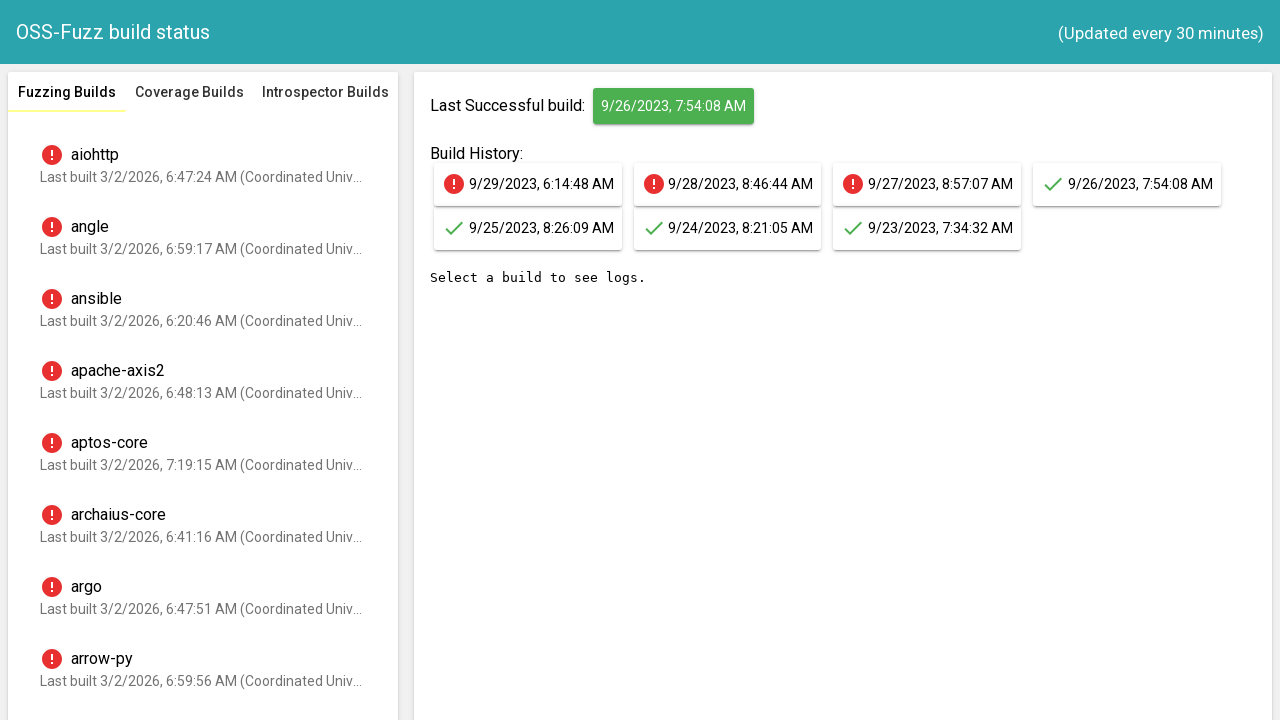

Clicked the first build history button in shadow DOM
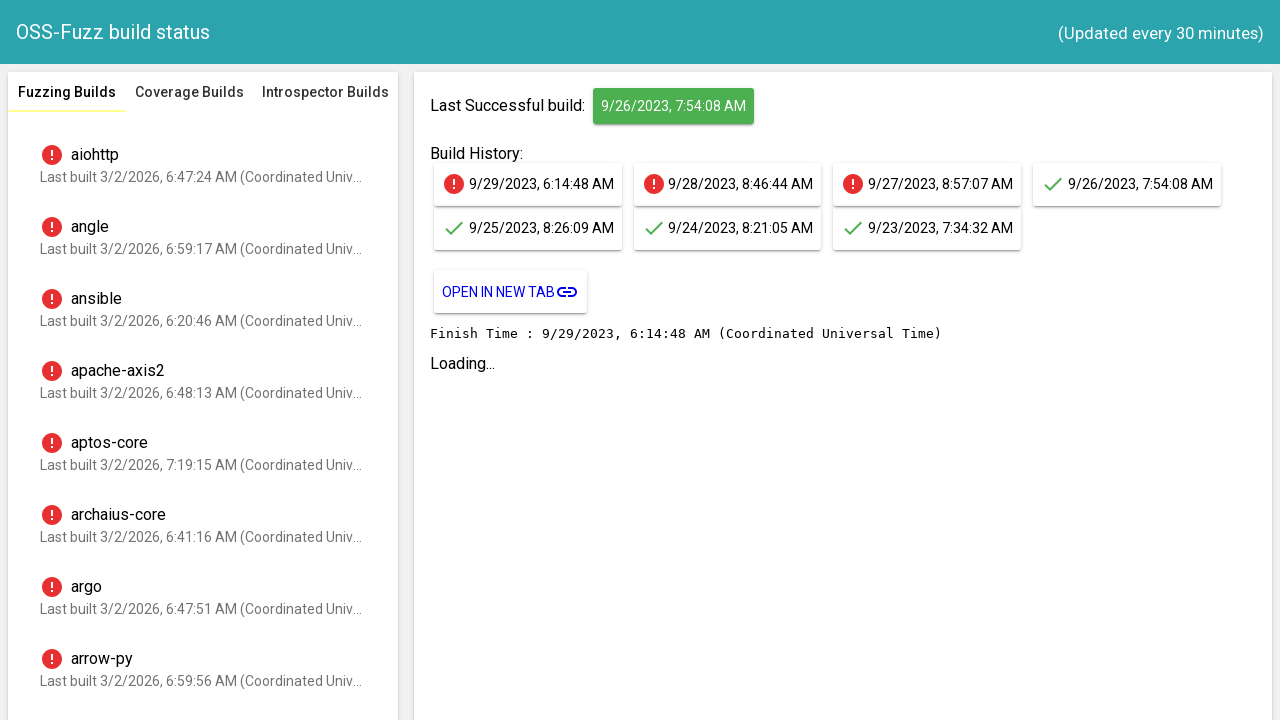

Waited for page to respond after clicking build history button
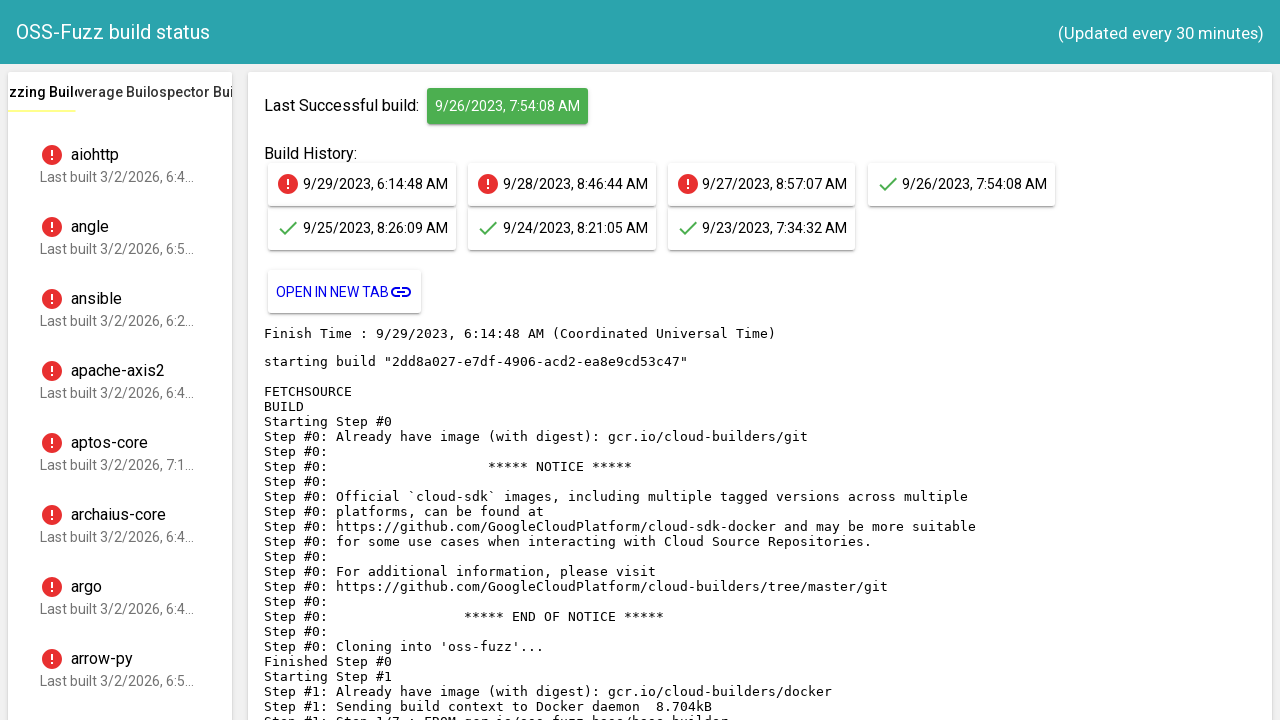

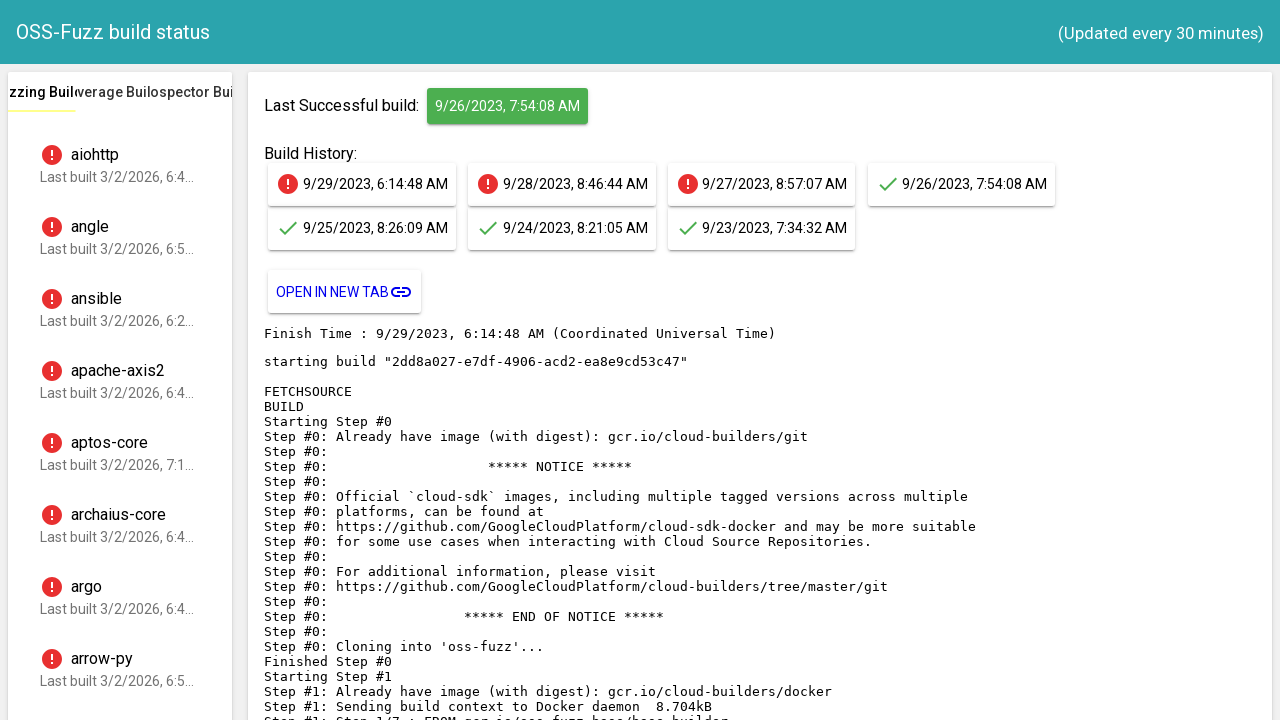